Tests car search functionality by navigating to cars section and verifying the heading text

Starting URL: https://www.yad2.co.il/vehicles/cars

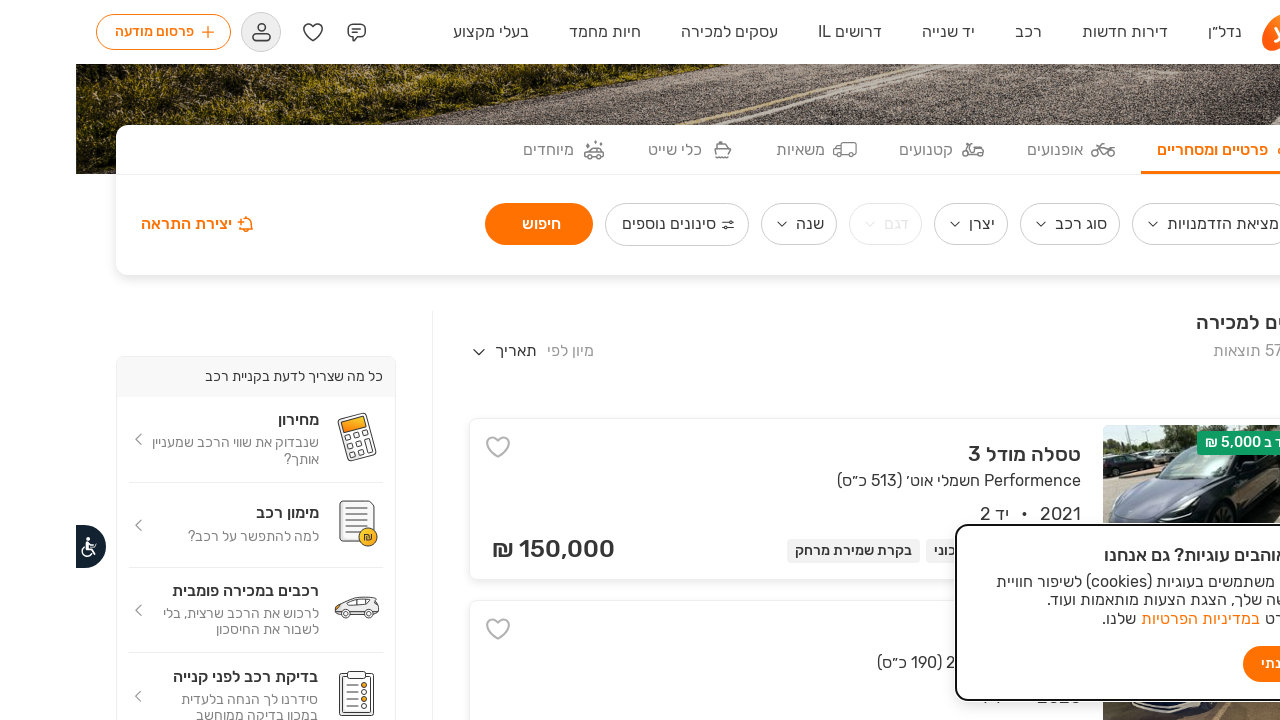

Clicked on cars link (private and commercial) at (1152, 150) on (//a[@href='/vehicles/cars#search'])[2]
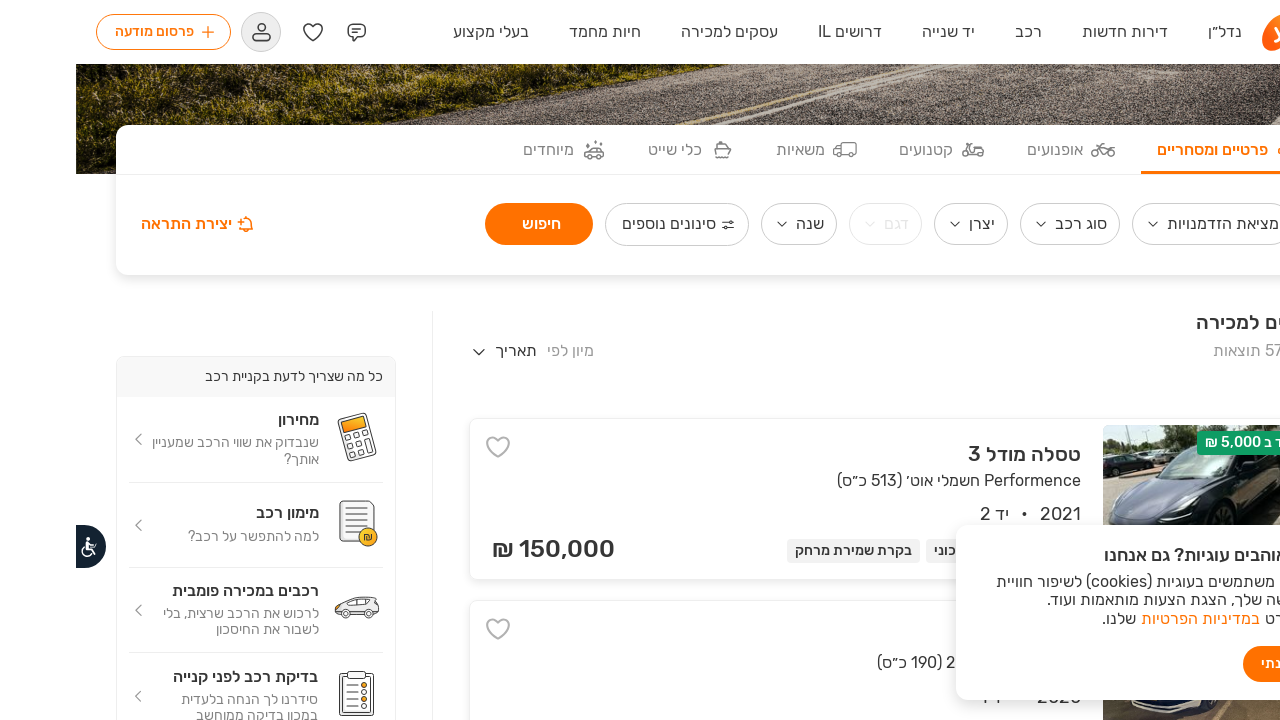

Vehicle search results heading loaded and verified
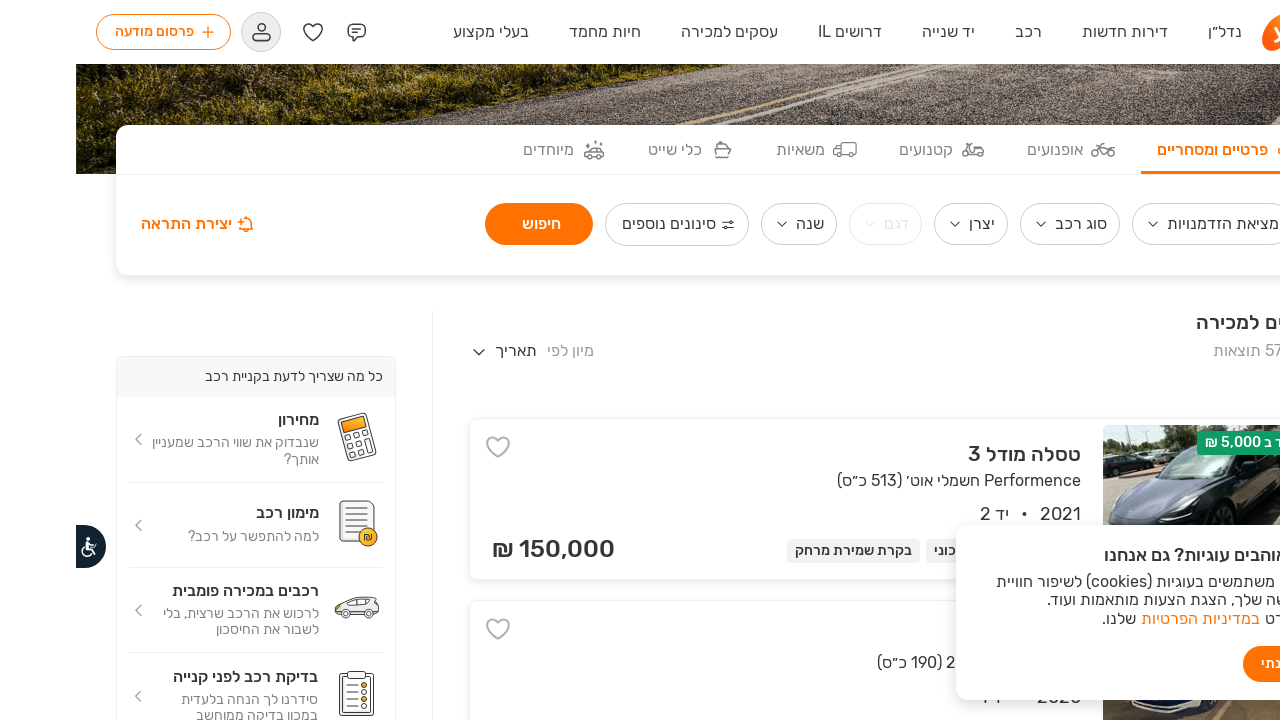

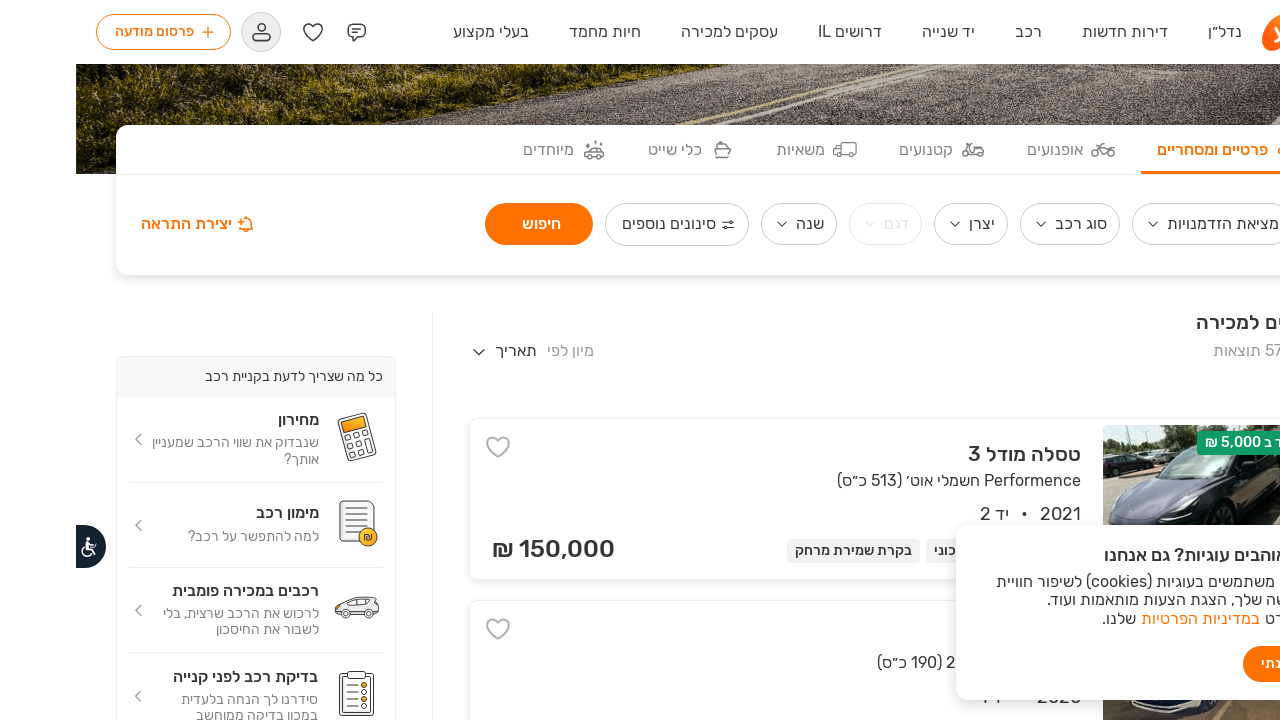